Tests button enablement state on Omayo blog by checking if a button is enabled and clicking it if so

Starting URL: https://omayo.blogspot.com/

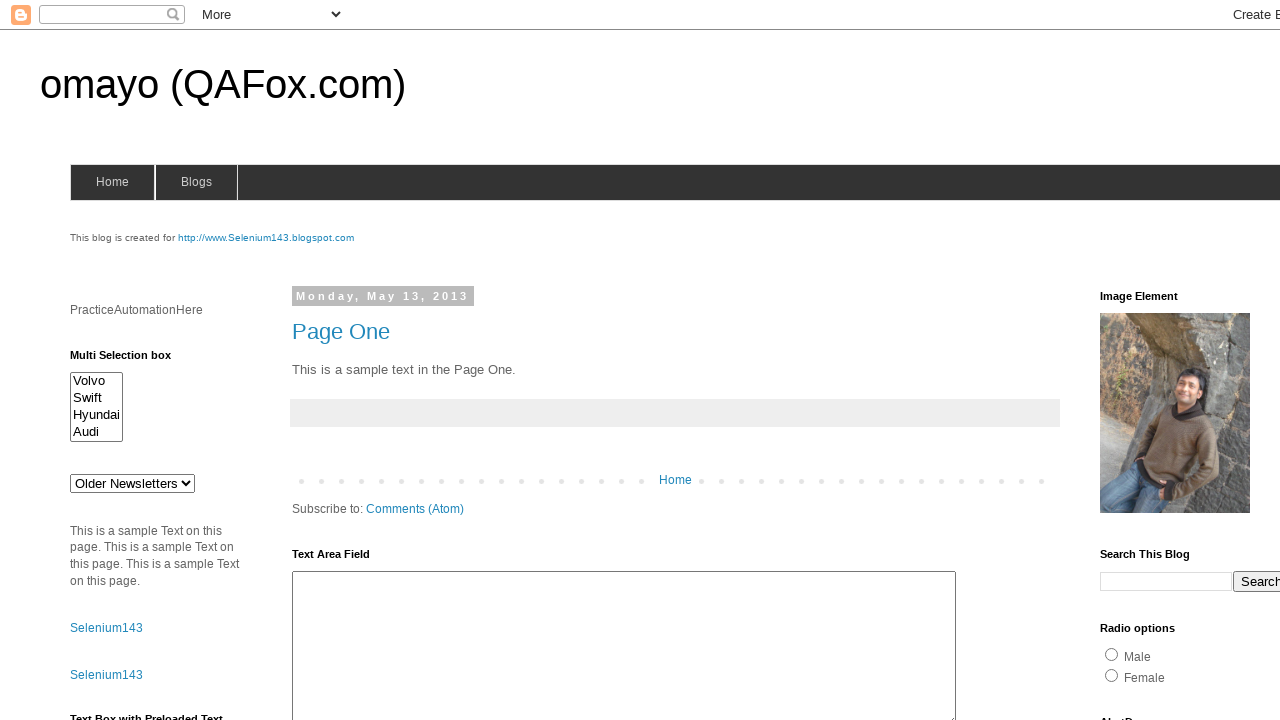

Located button element with id 'but2'
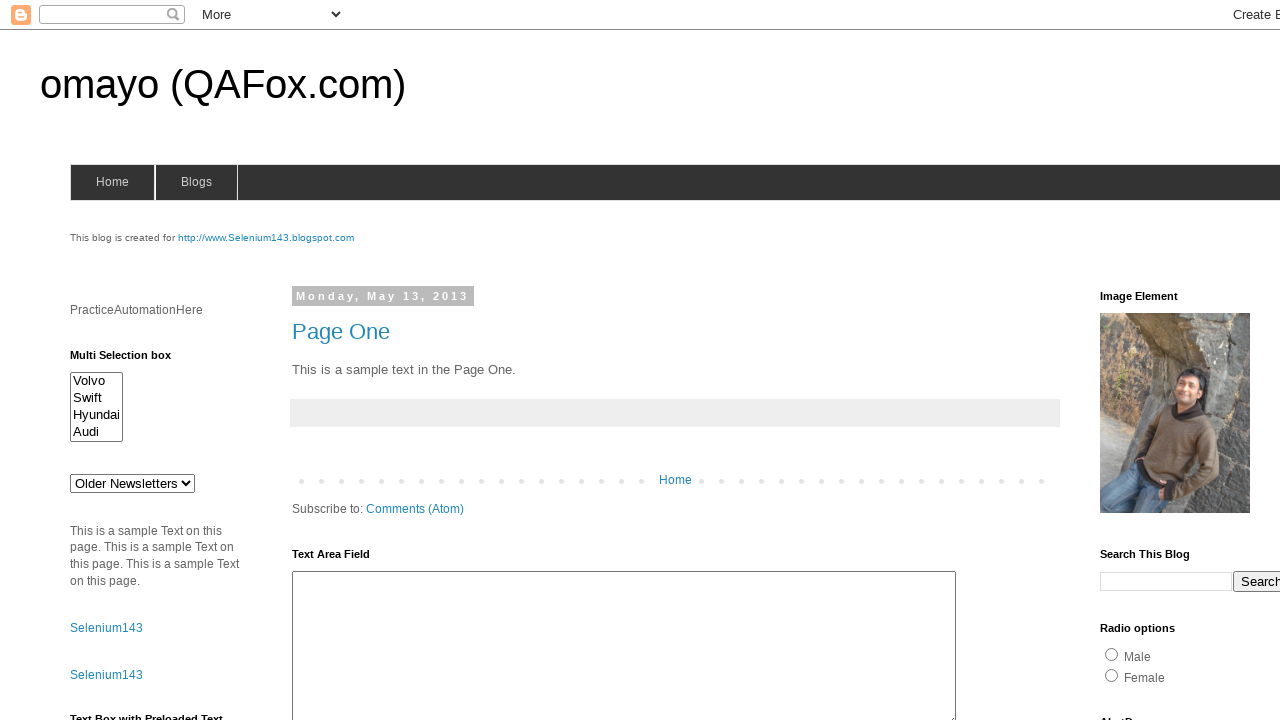

Verified that button is enabled
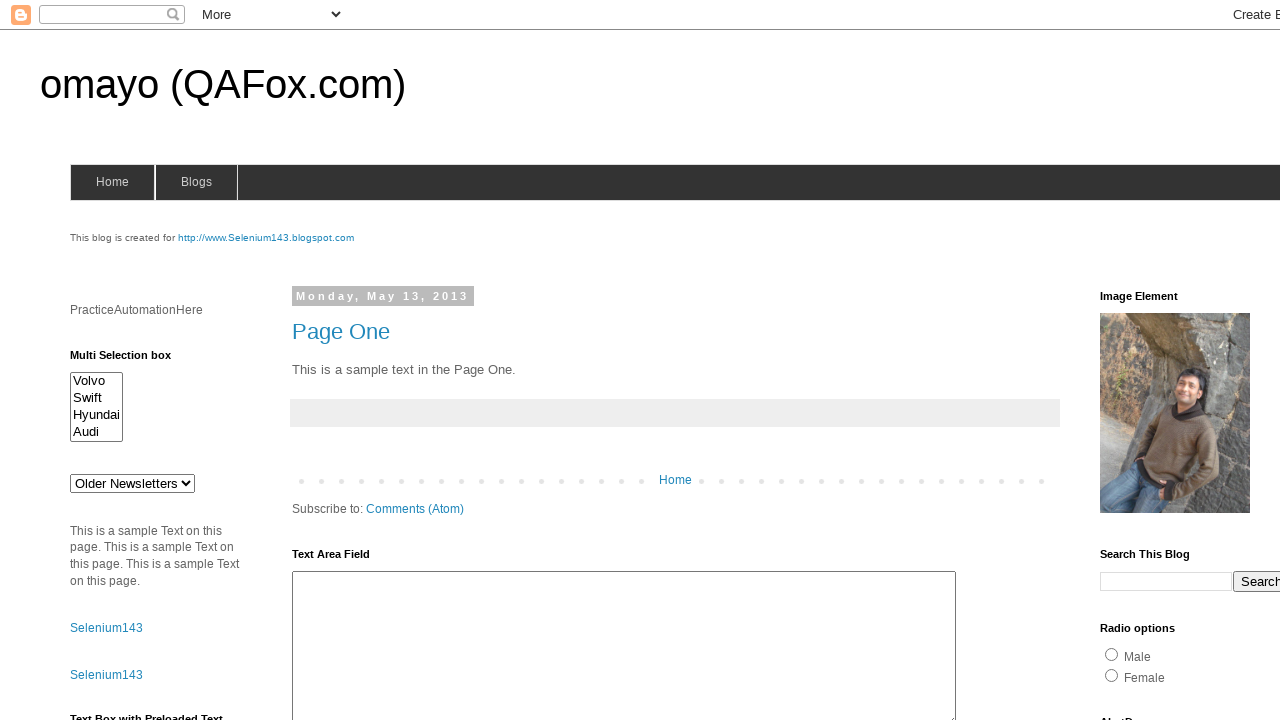

Clicked the enabled button at (100, 361) on xpath=//button[@id='but2']
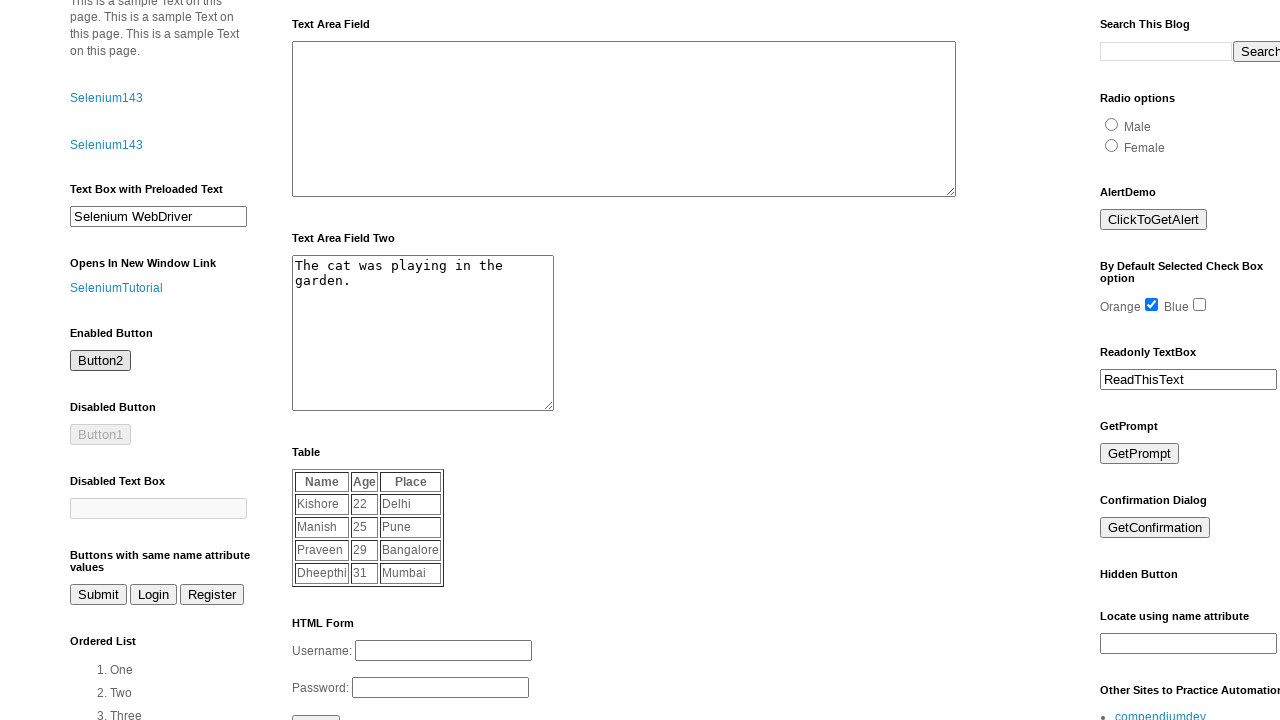

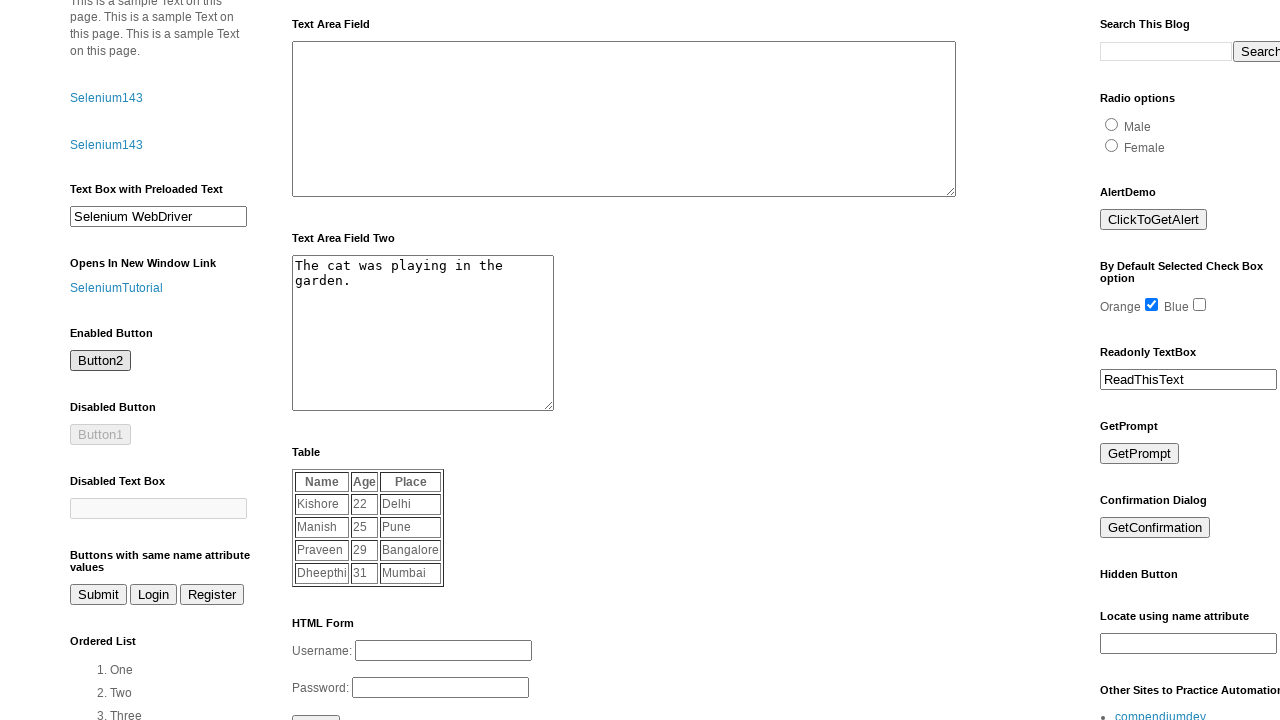